Navigates to an APK Mirror page for the "Sync for Reddit" app and verifies that the main heading (h1) element is present on the page.

Starting URL: https://www.apkmirror.com/apk/red-apps-ltd/sync-for-reddit/

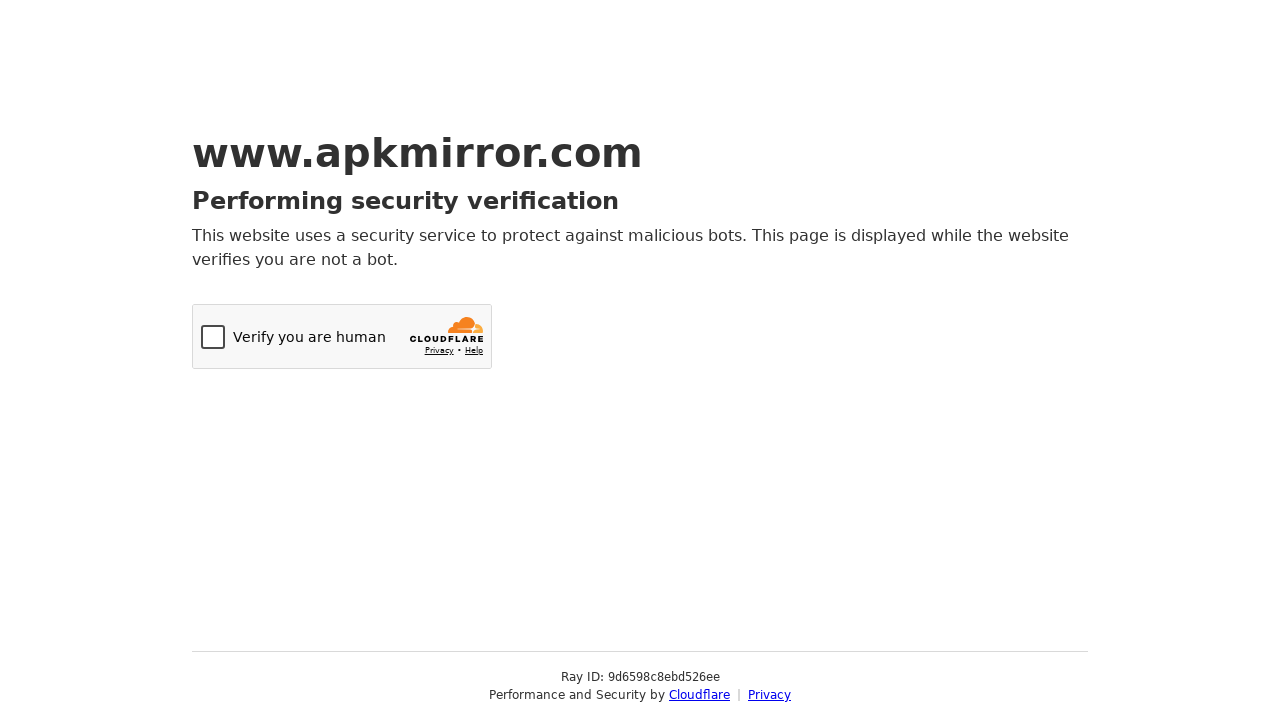

Navigated to APK Mirror Sync for Reddit page
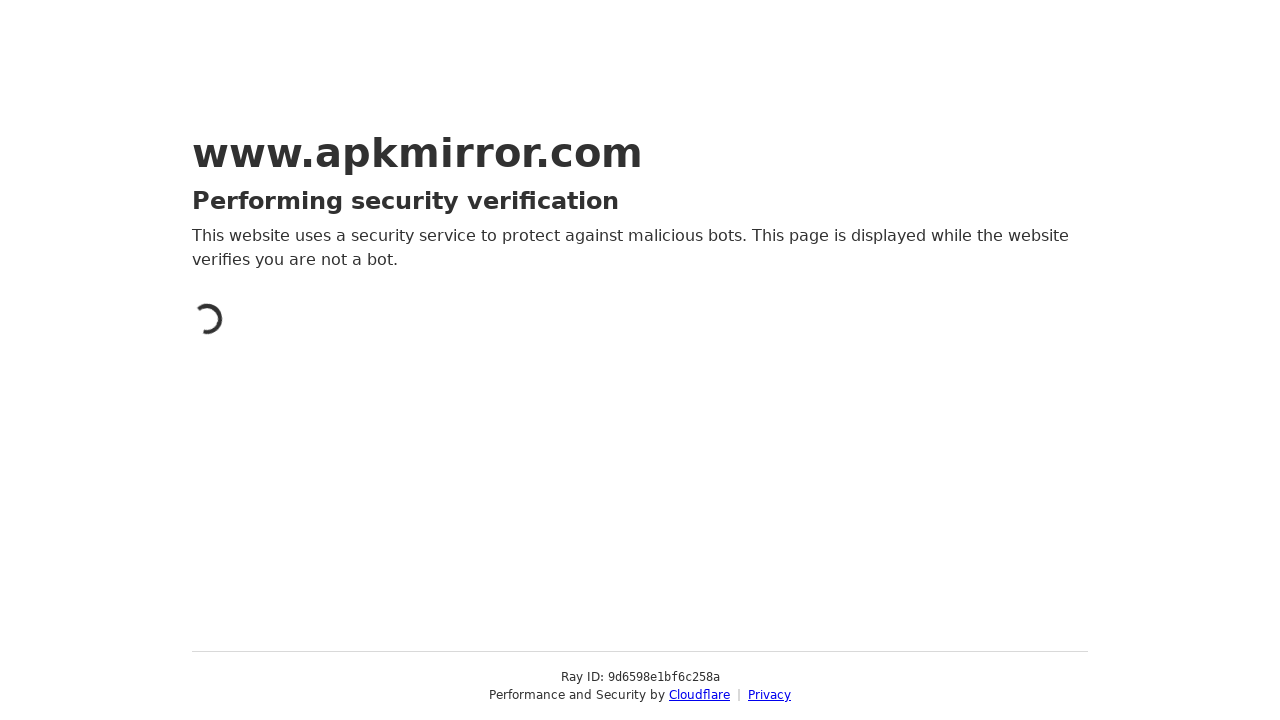

Main heading (h1) element loaded on the page
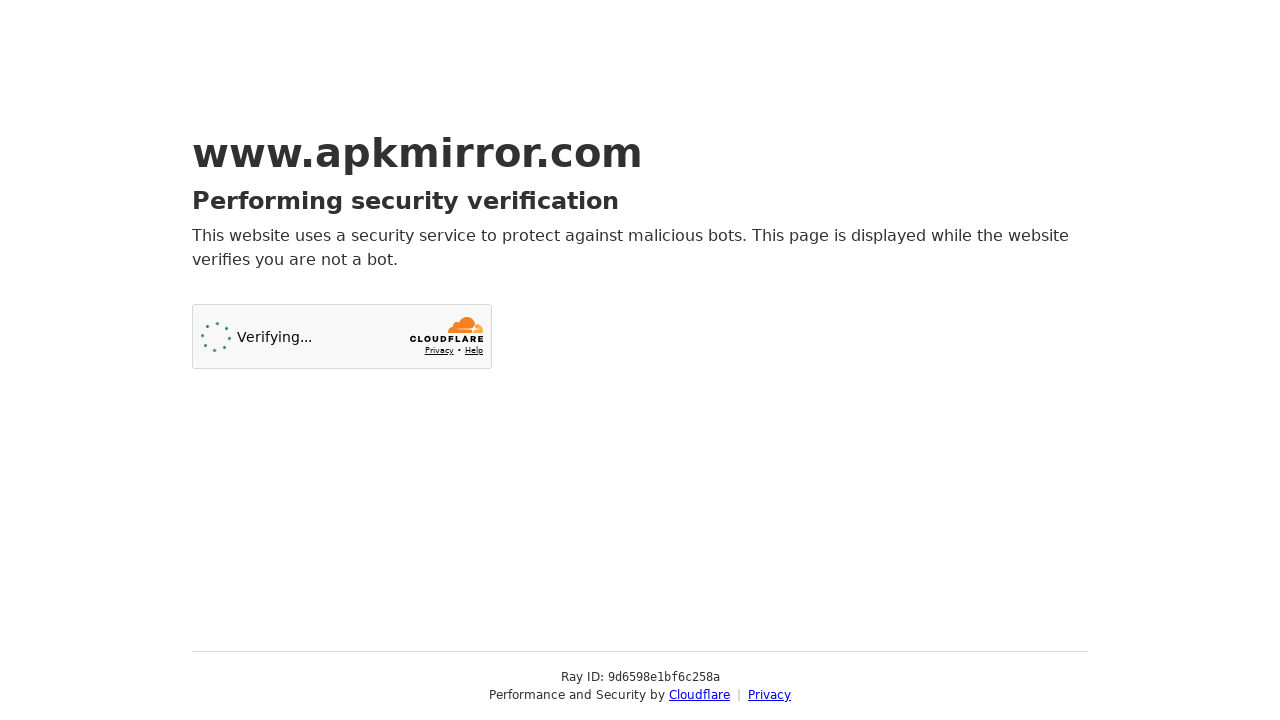

Located h1 element
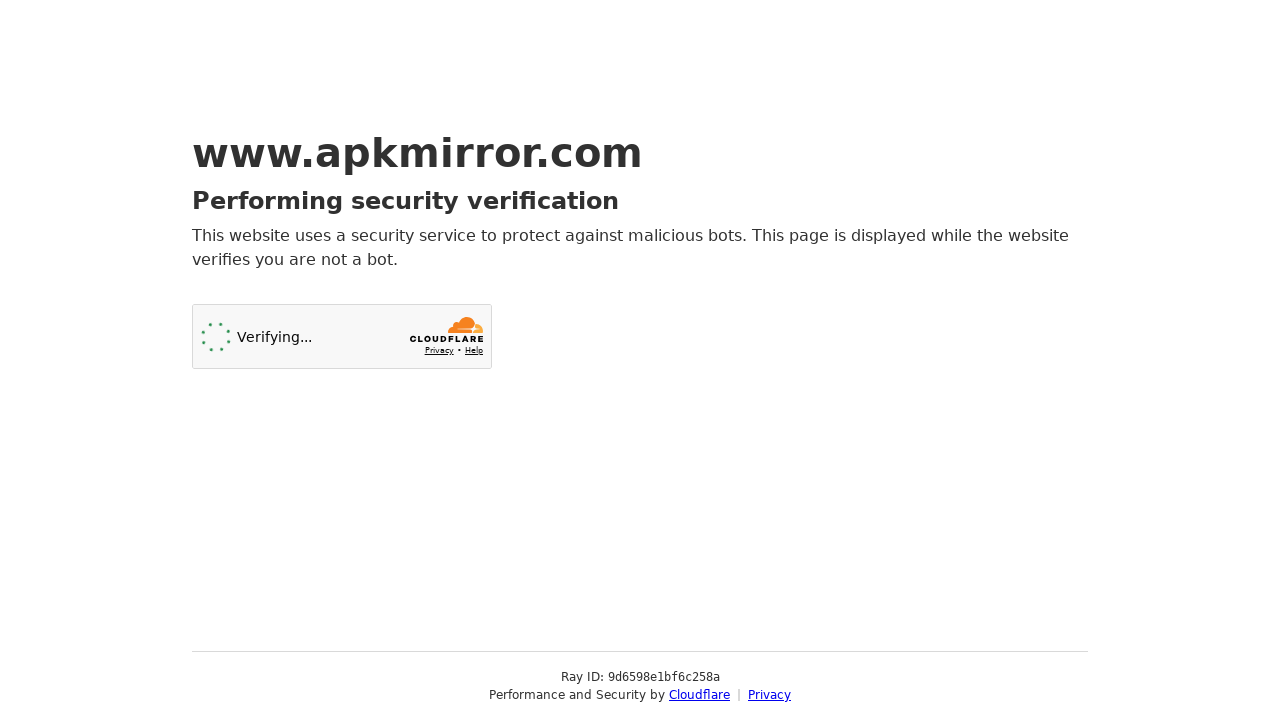

Retrieved h1 text content: 'www.apkmirror.com'
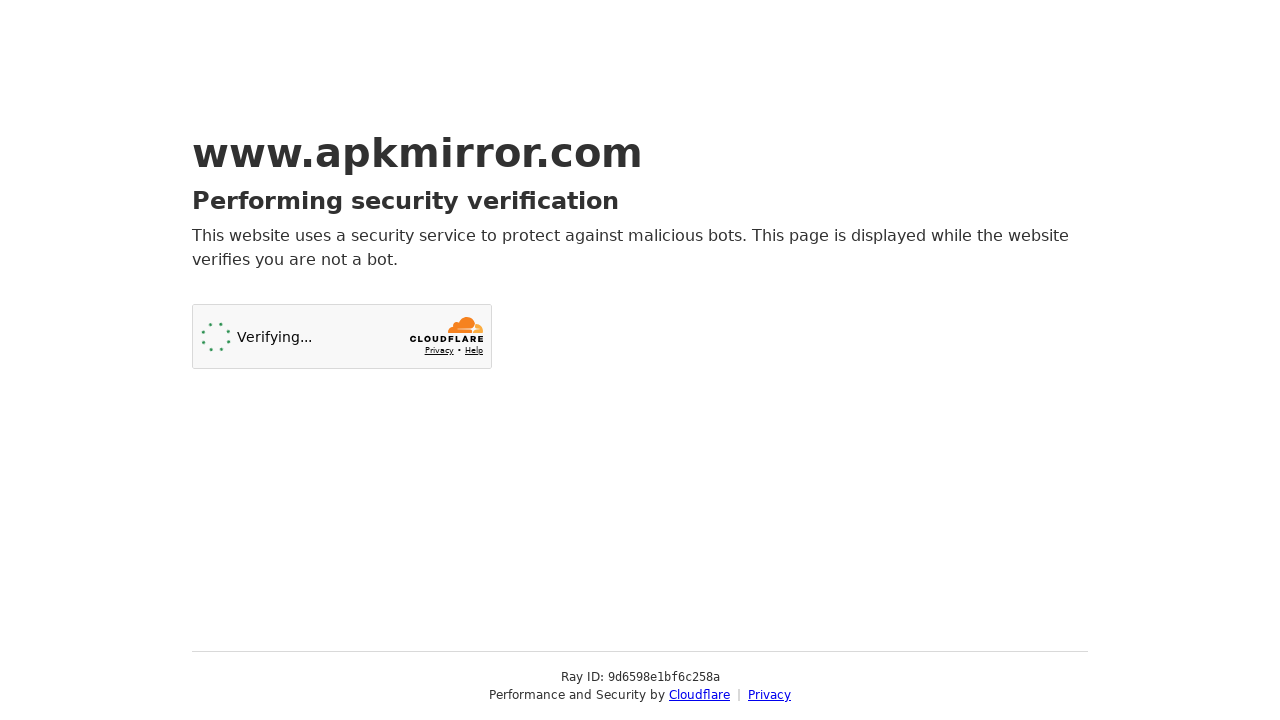

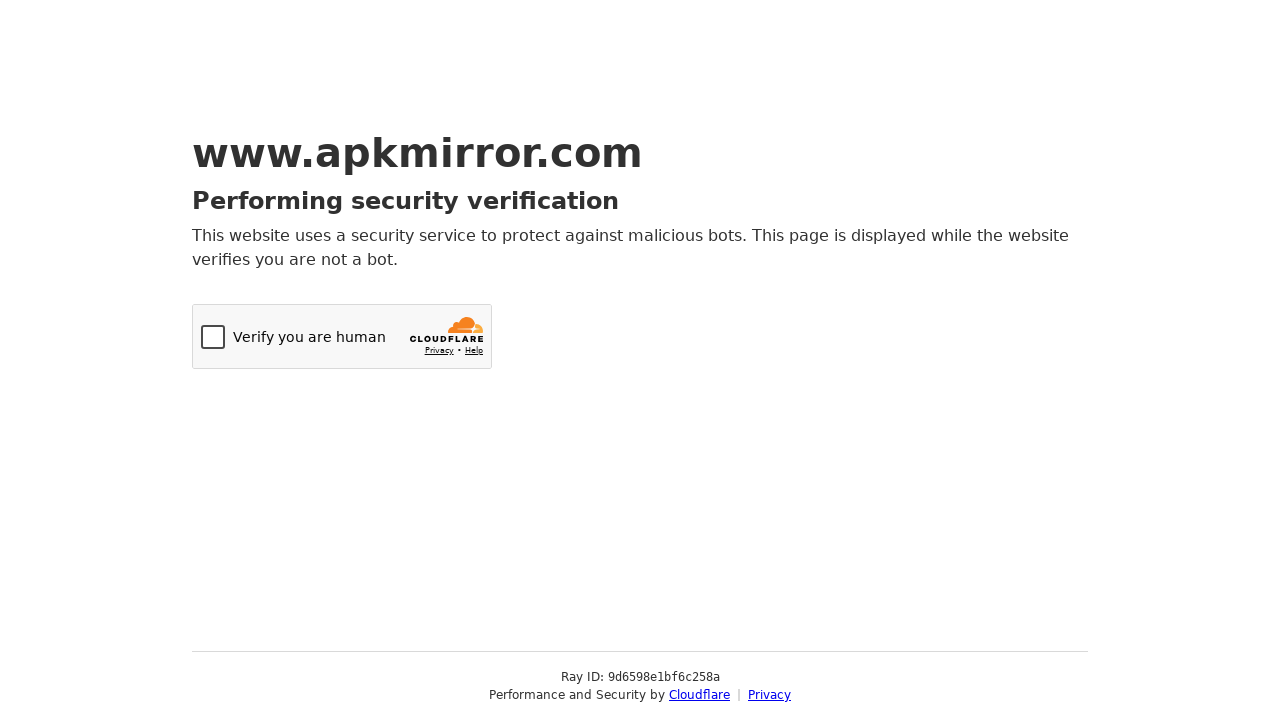